Tests product browsing functionality by scrolling to the Next button on the product listing page

Starting URL: https://www.demoblaze.com/

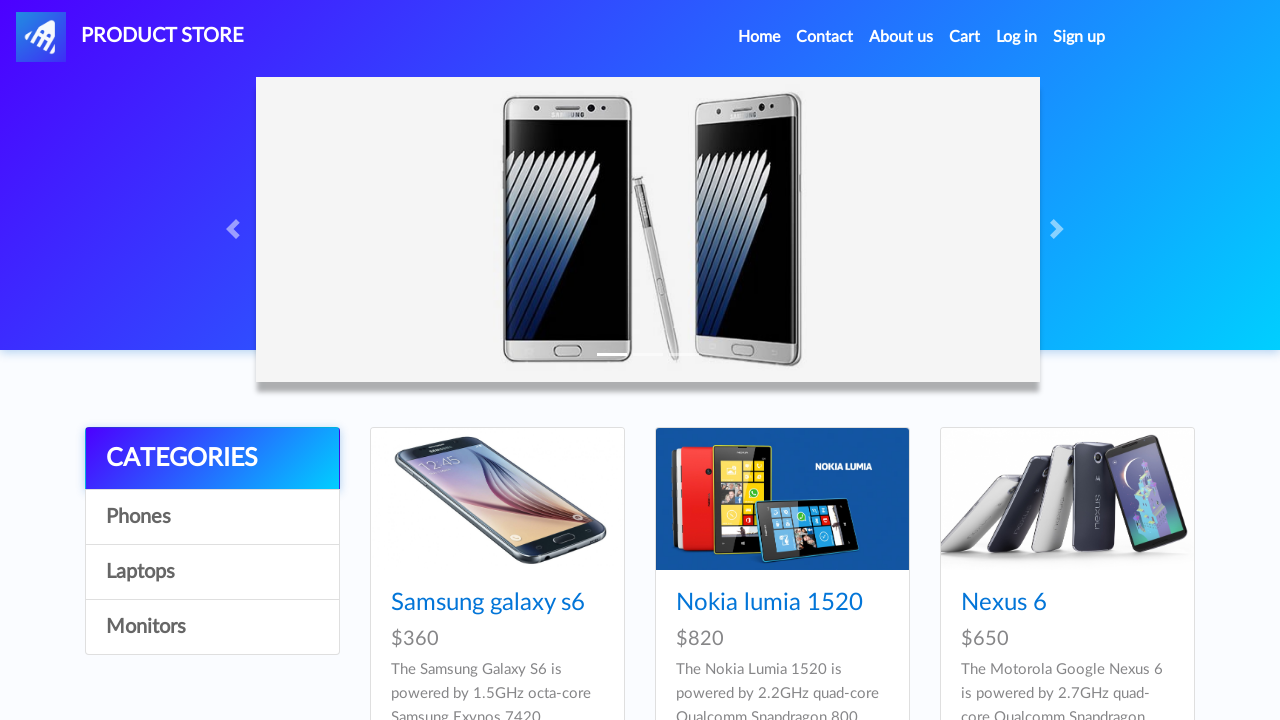

Located the Next button on product listing page
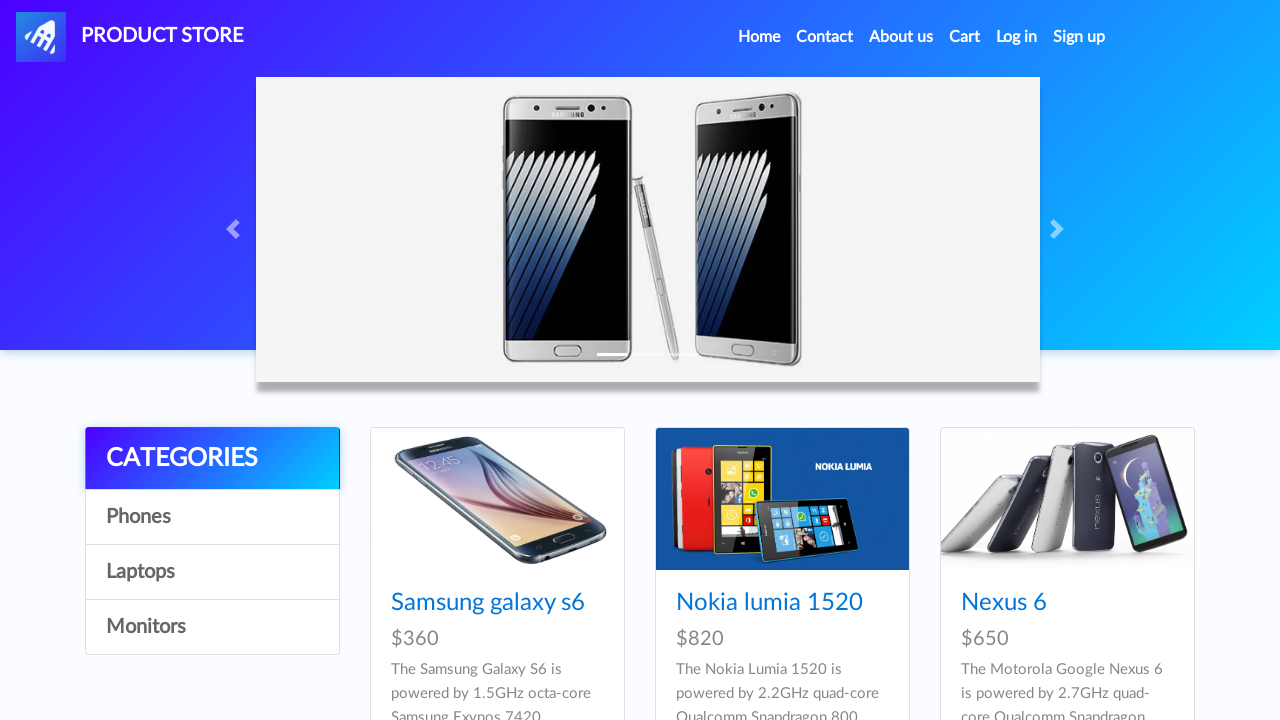

Scrolled to the Next button
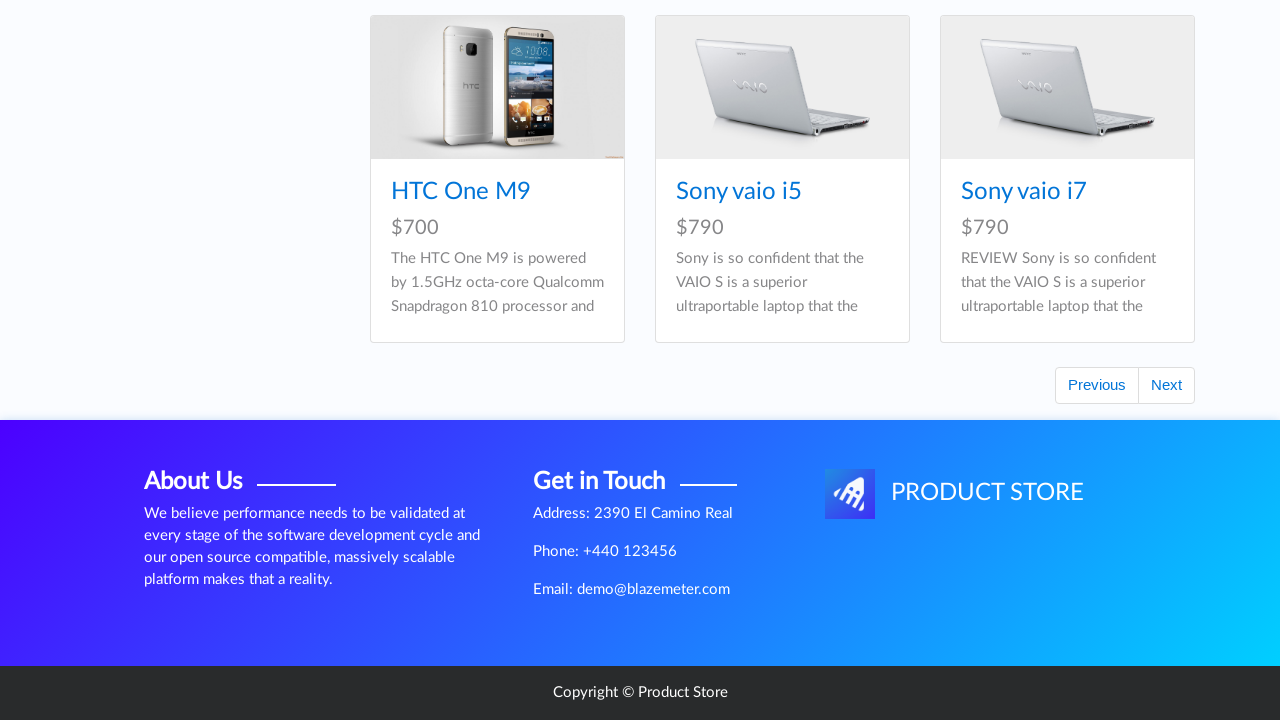

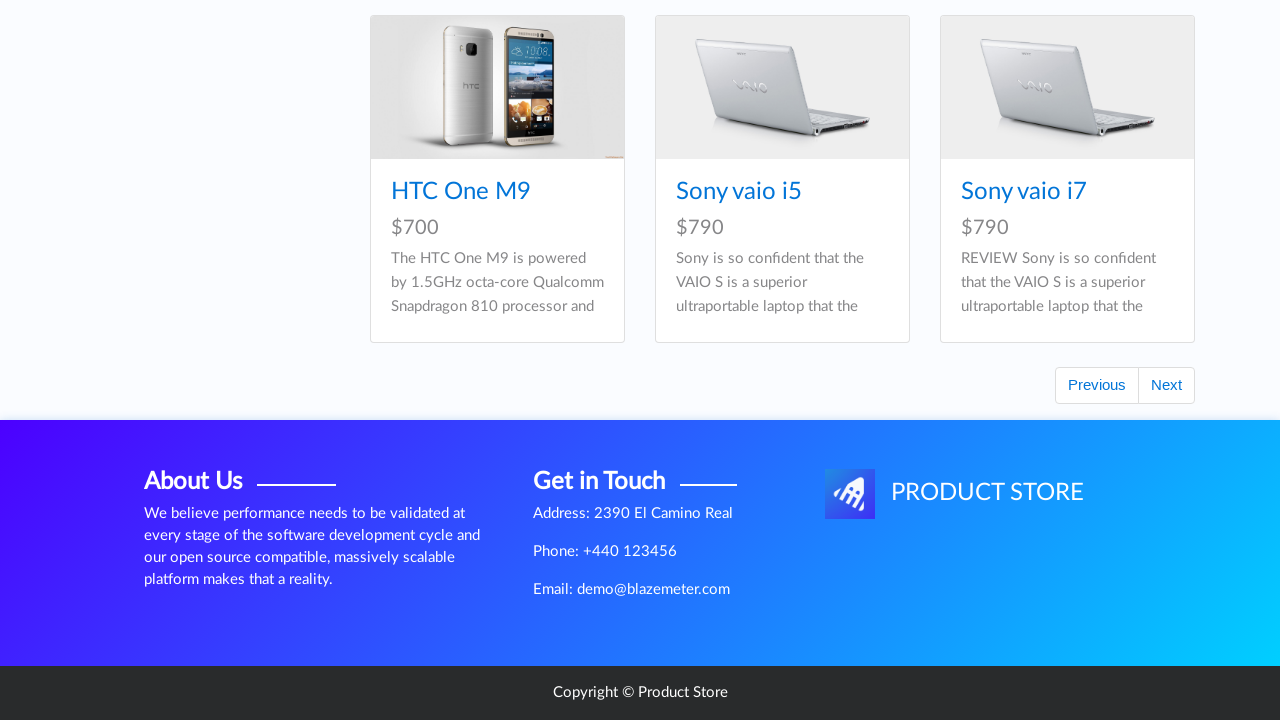